Demonstrates drag-and-drop-by-offset mouse action by dragging element 'box A' to the offset position of element 'box B'.

Starting URL: https://crossbrowsertesting.github.io/drag-and-drop

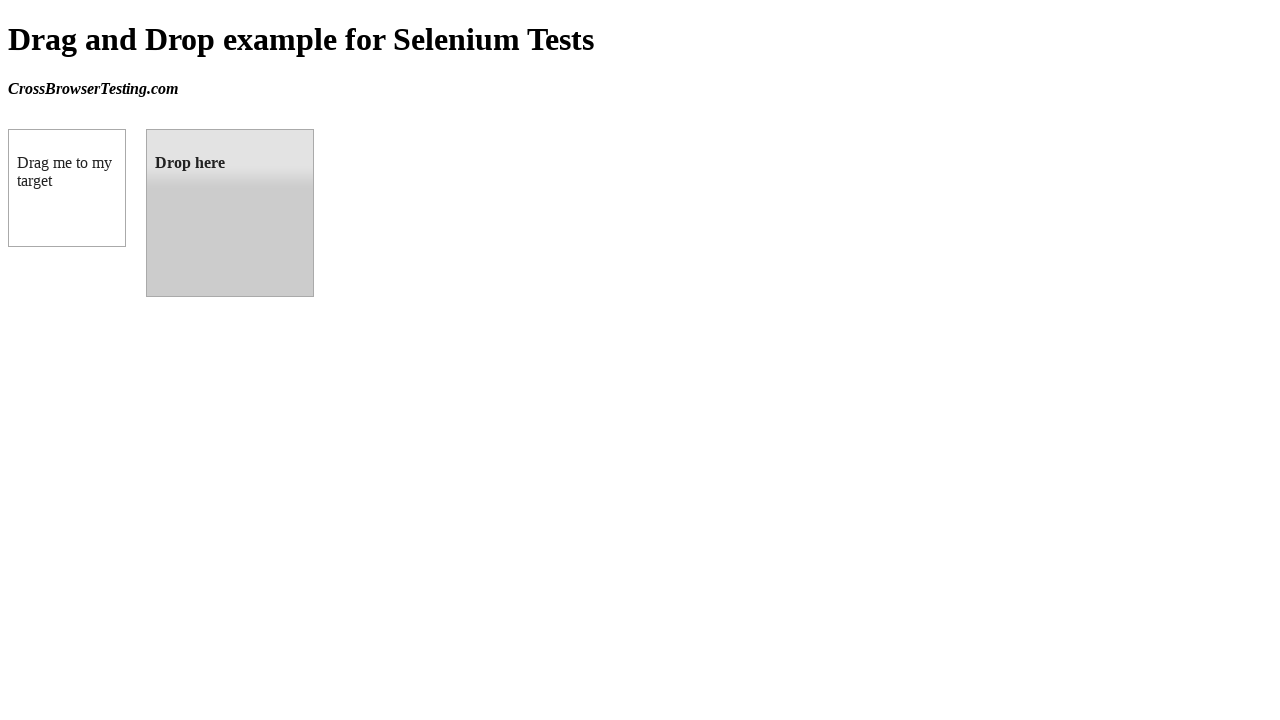

Navigated to drag-and-drop test page
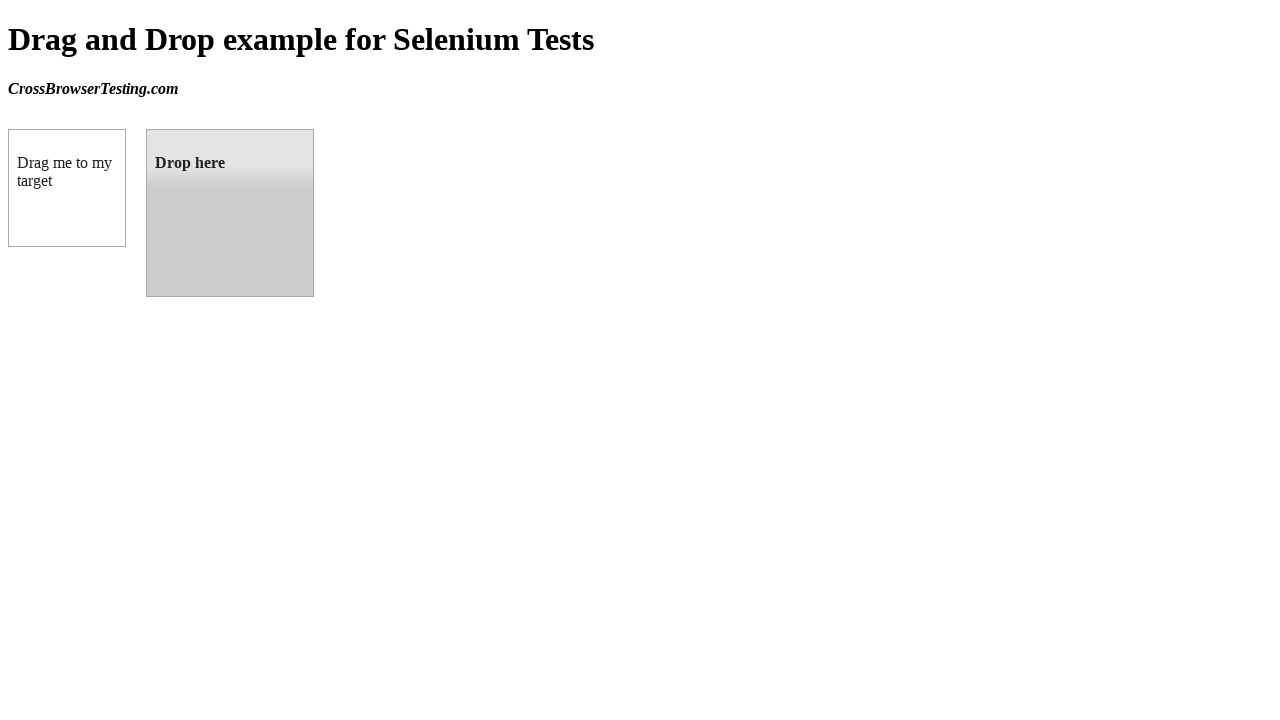

Located source element 'box A' (#draggable)
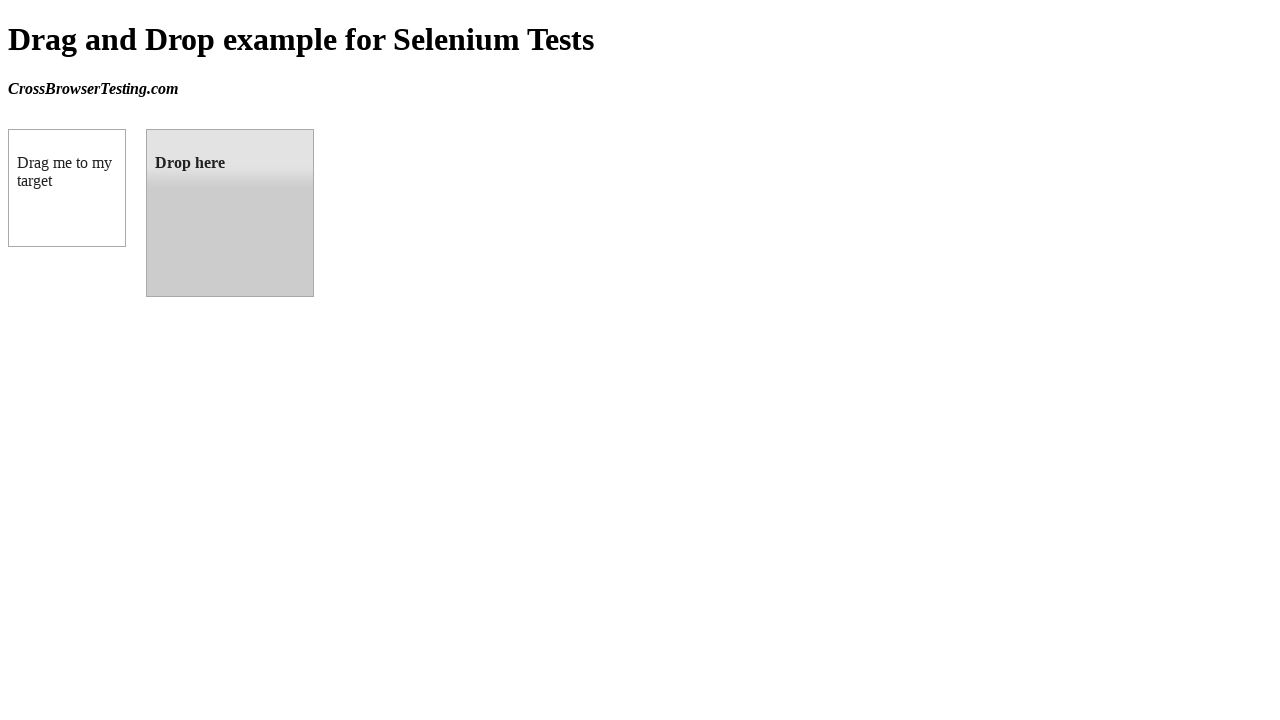

Located target element 'box B' (#droppable)
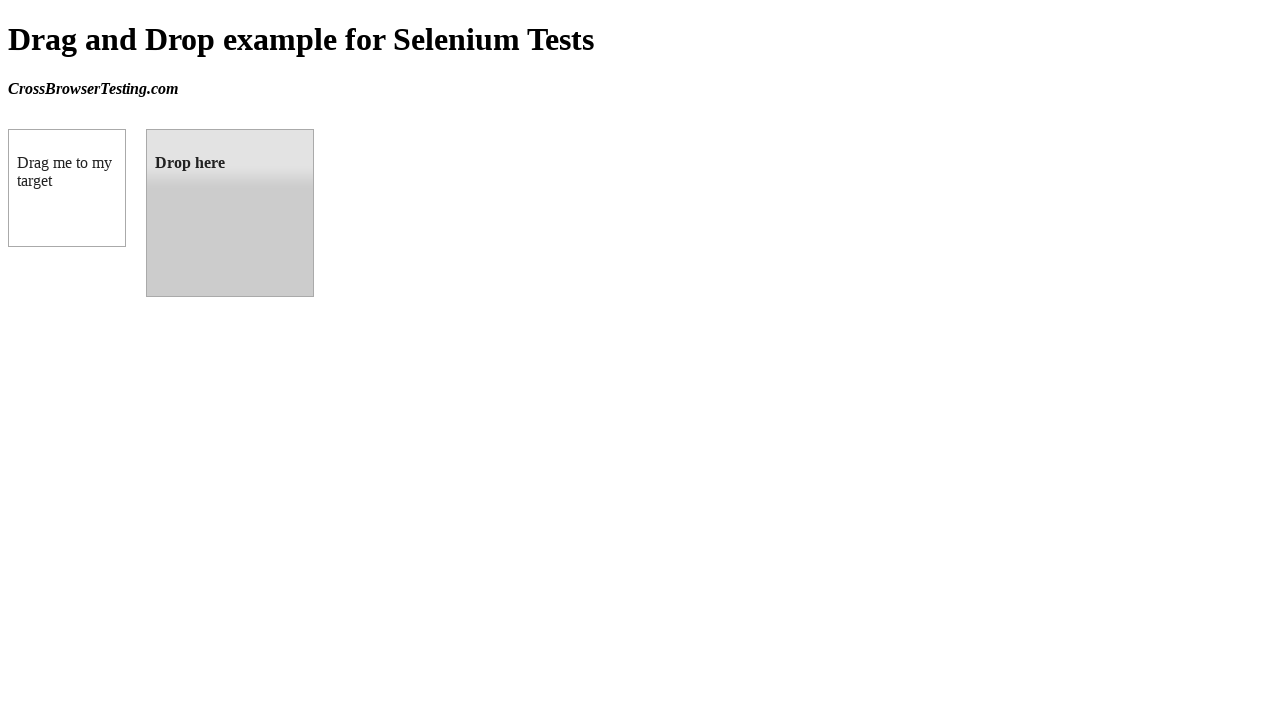

Retrieved bounding box of target element
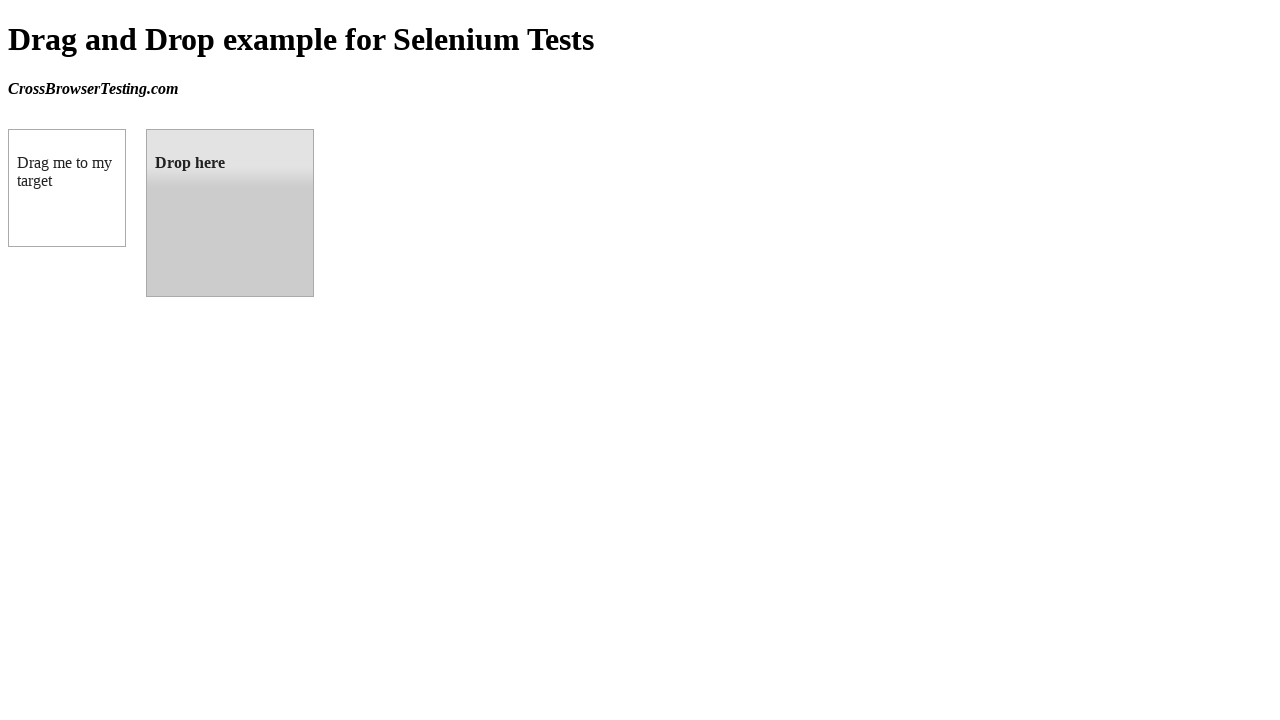

Retrieved bounding box of source element
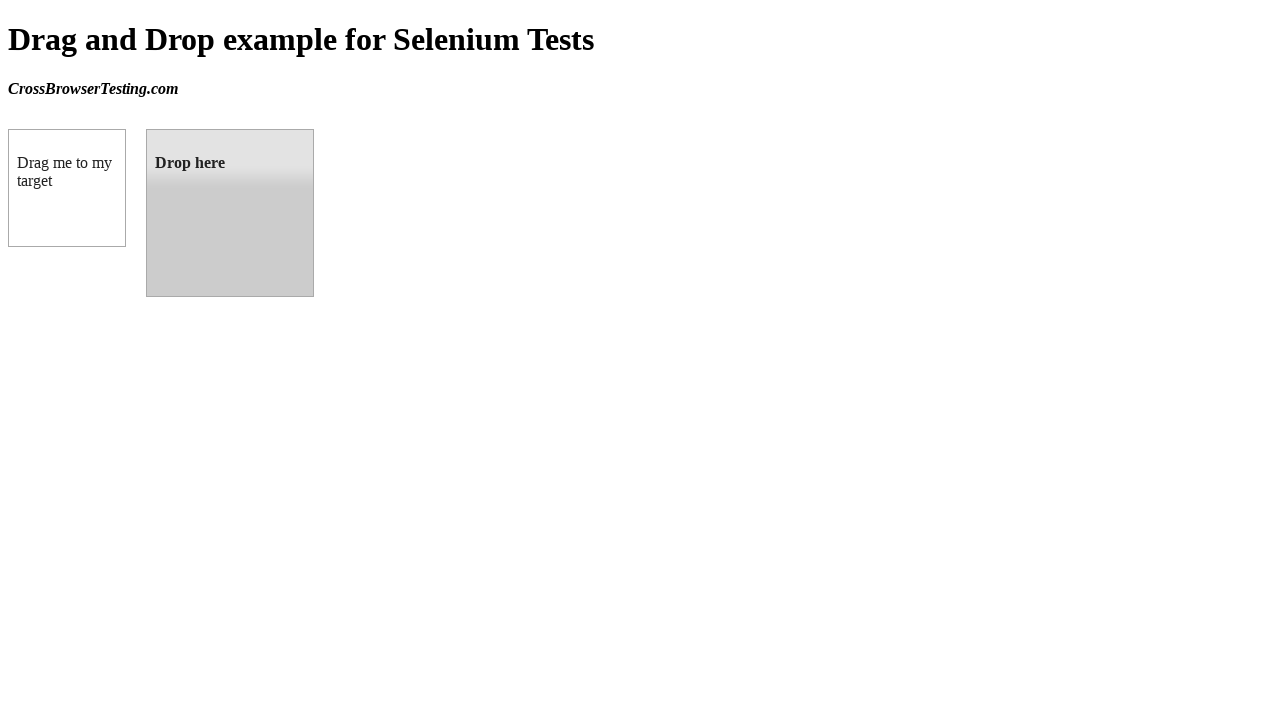

Dragged 'box A' to 'box B' position using drag_to action at (230, 213)
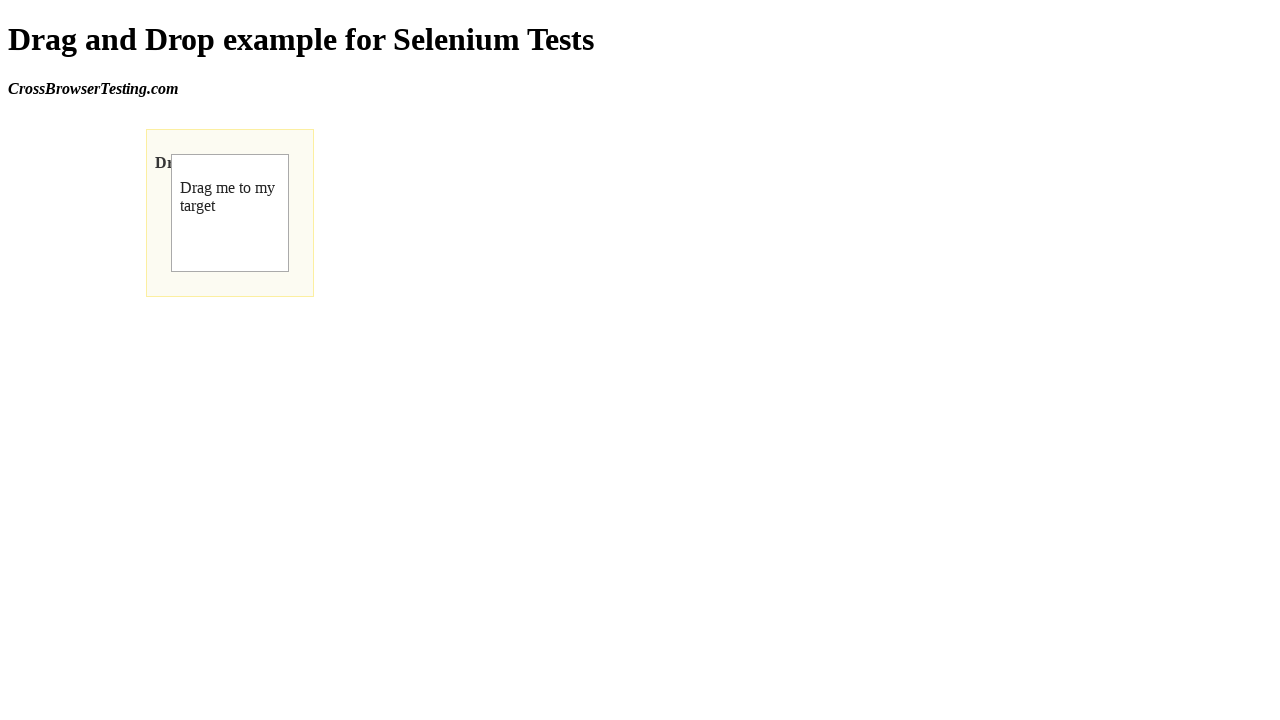

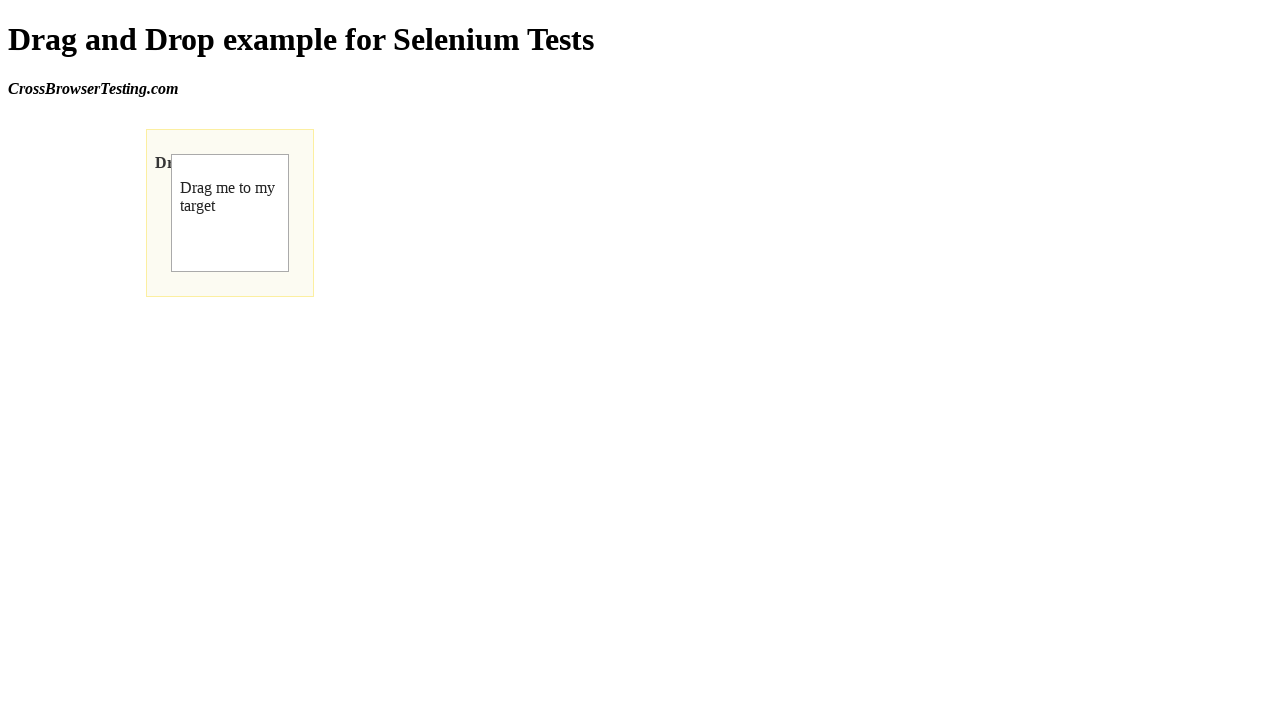